Tests drag and drop functionality on the jQuery UI demo page by switching to an iframe and dragging an element onto a droppable target

Starting URL: https://jqueryui.com/droppable/

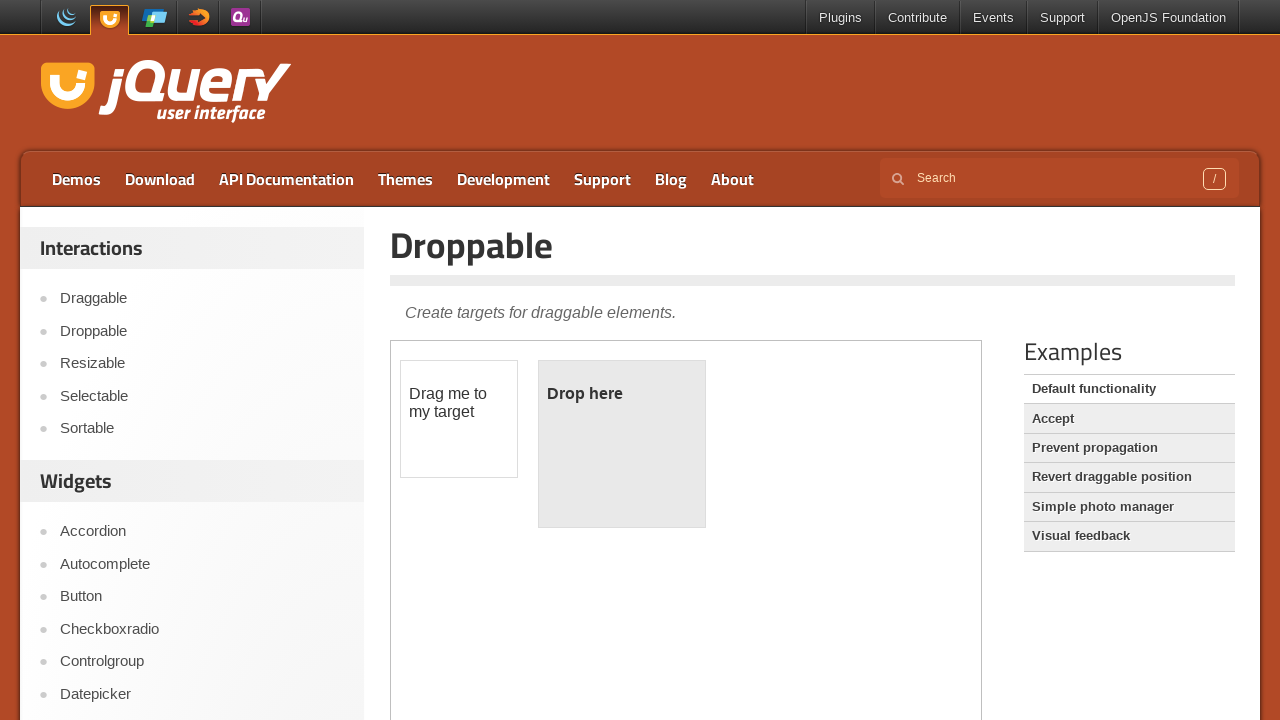

Located the demo iframe containing draggable elements
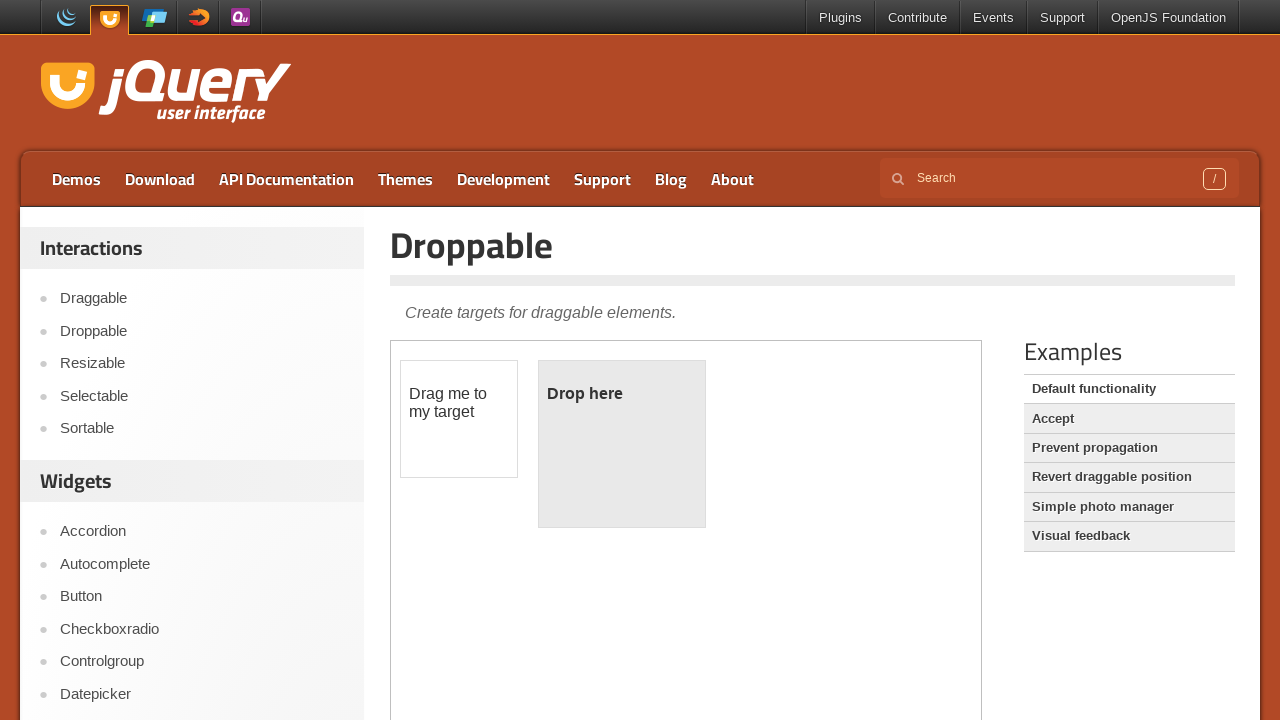

Located the draggable element (#draggable) within the iframe
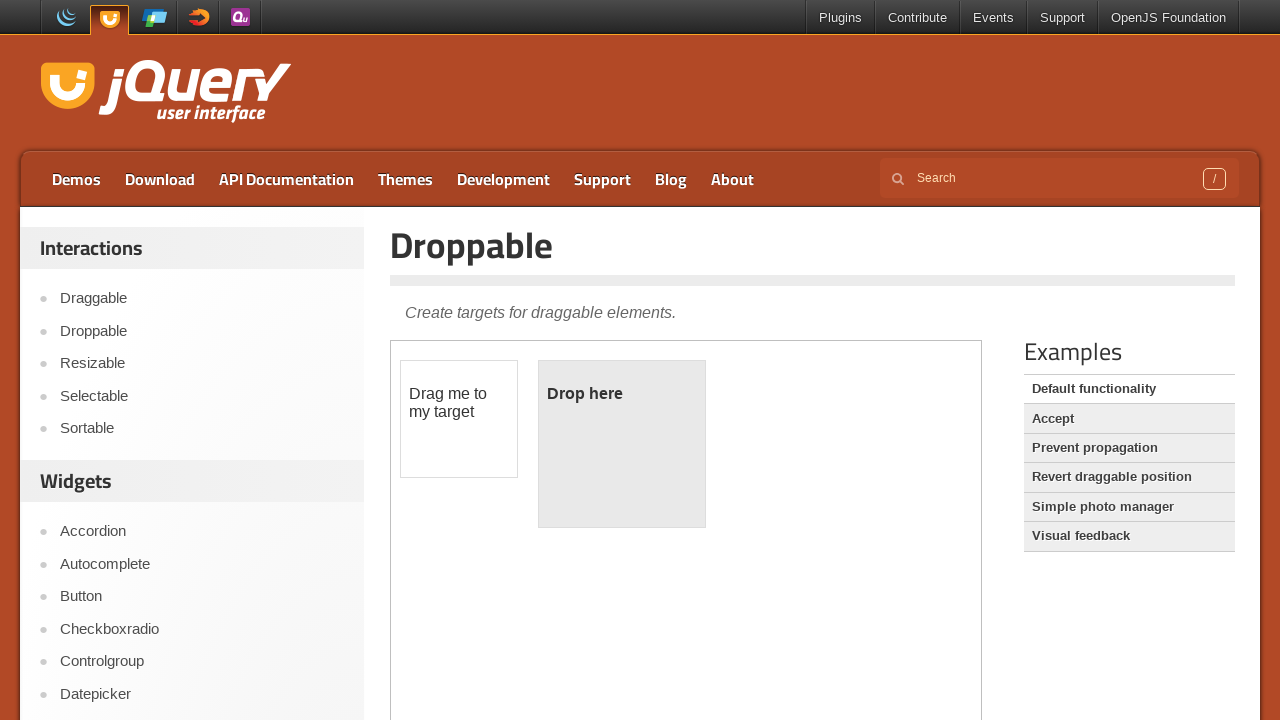

Located the droppable target element (#droppable) within the iframe
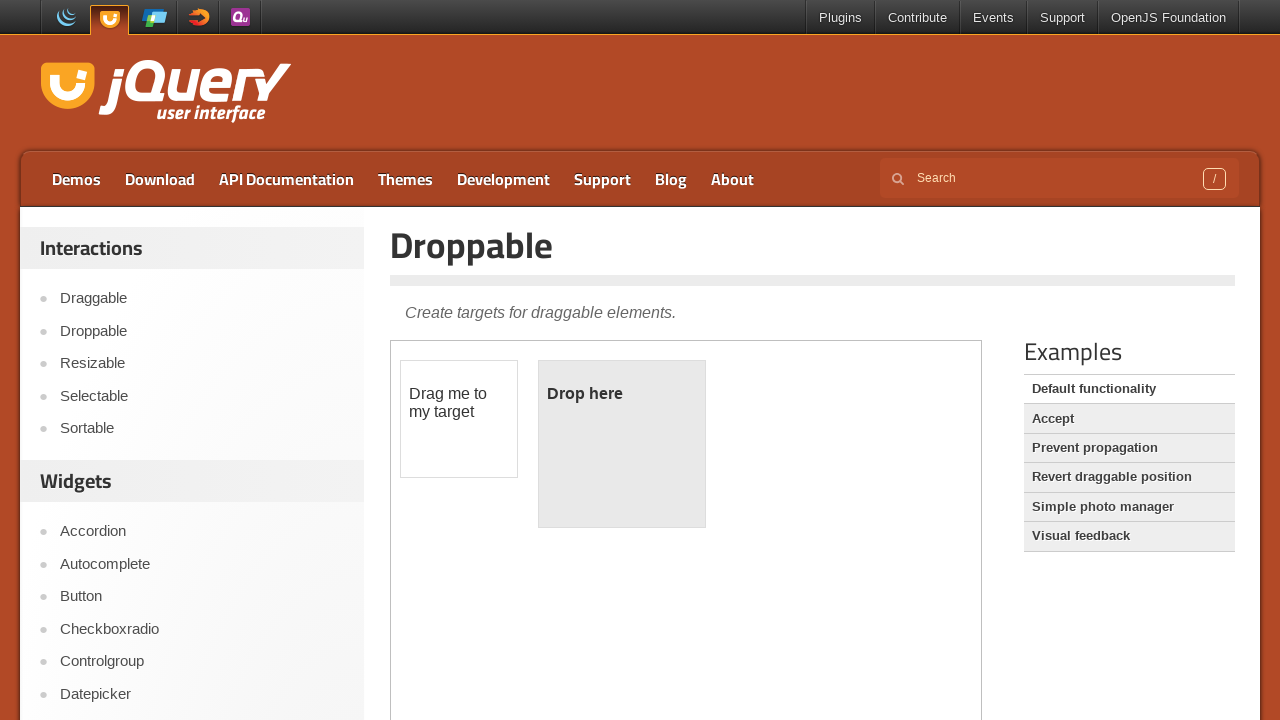

Dragged the draggable element onto the droppable target at (622, 444)
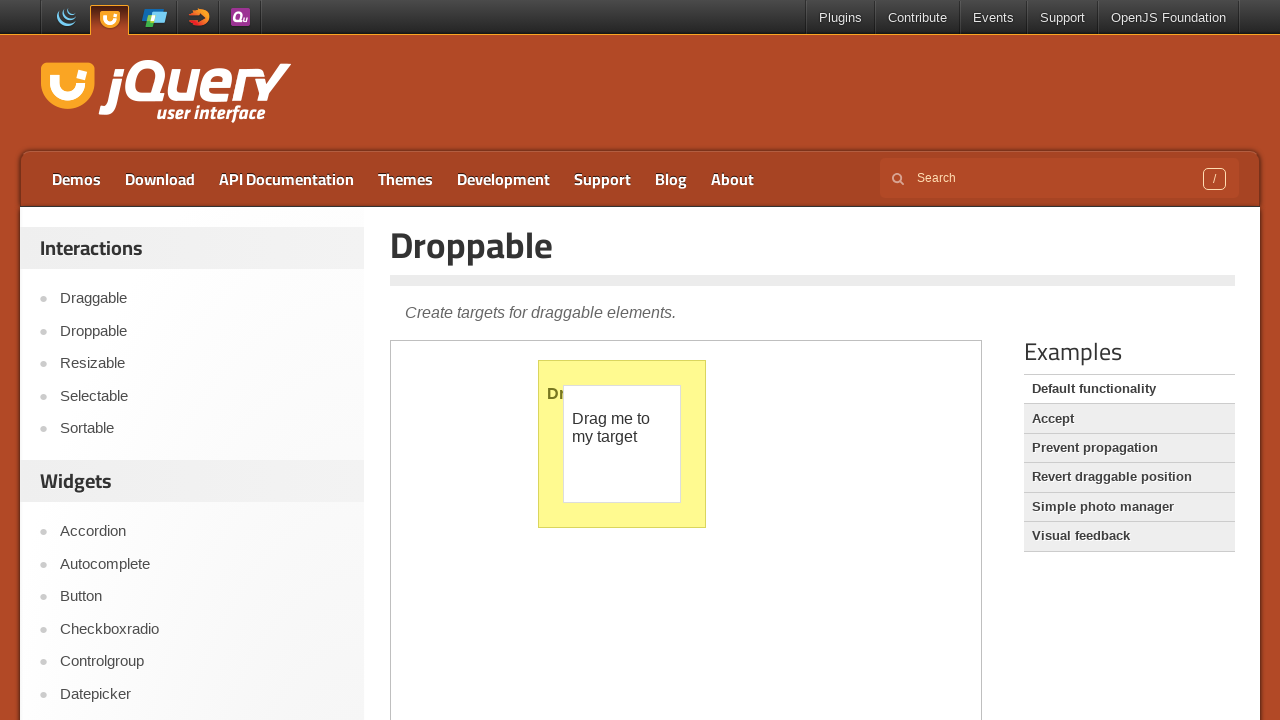

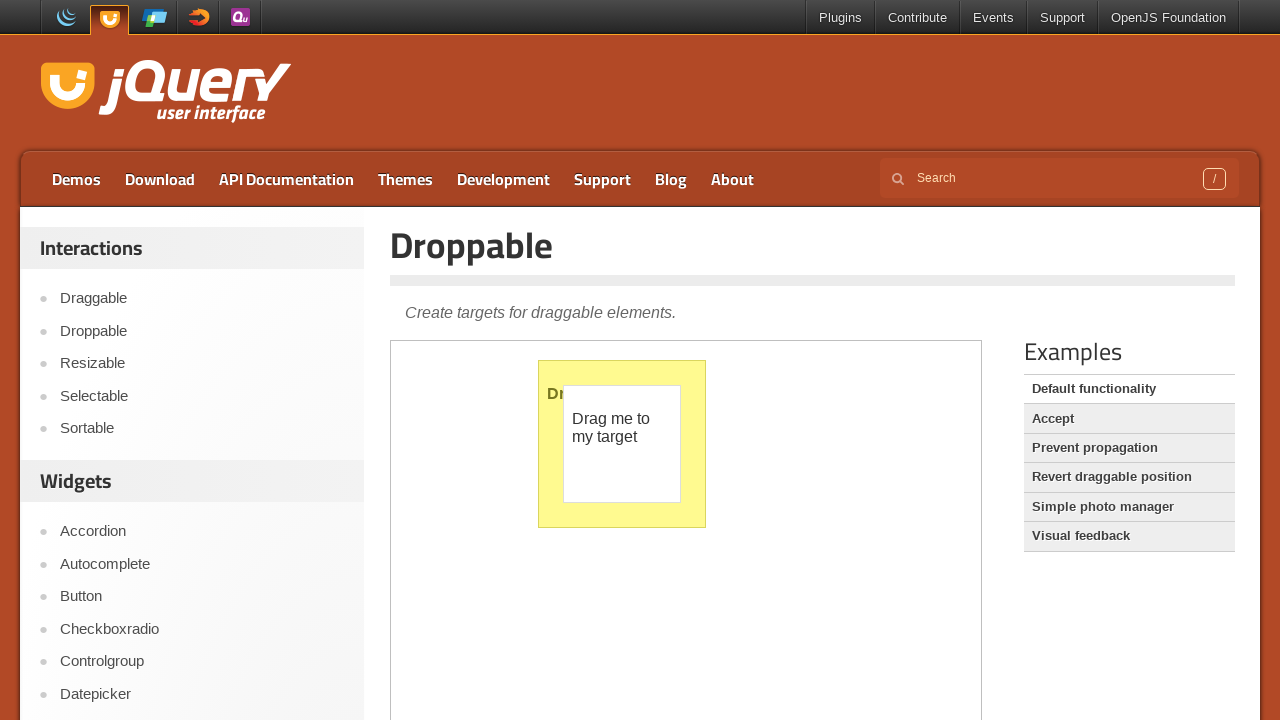